Tests dynamic control visibility by toggling a checkbox's visibility state and interacting with it when it becomes clickable

Starting URL: https://www.training-support.net/webelements/dynamic-controls

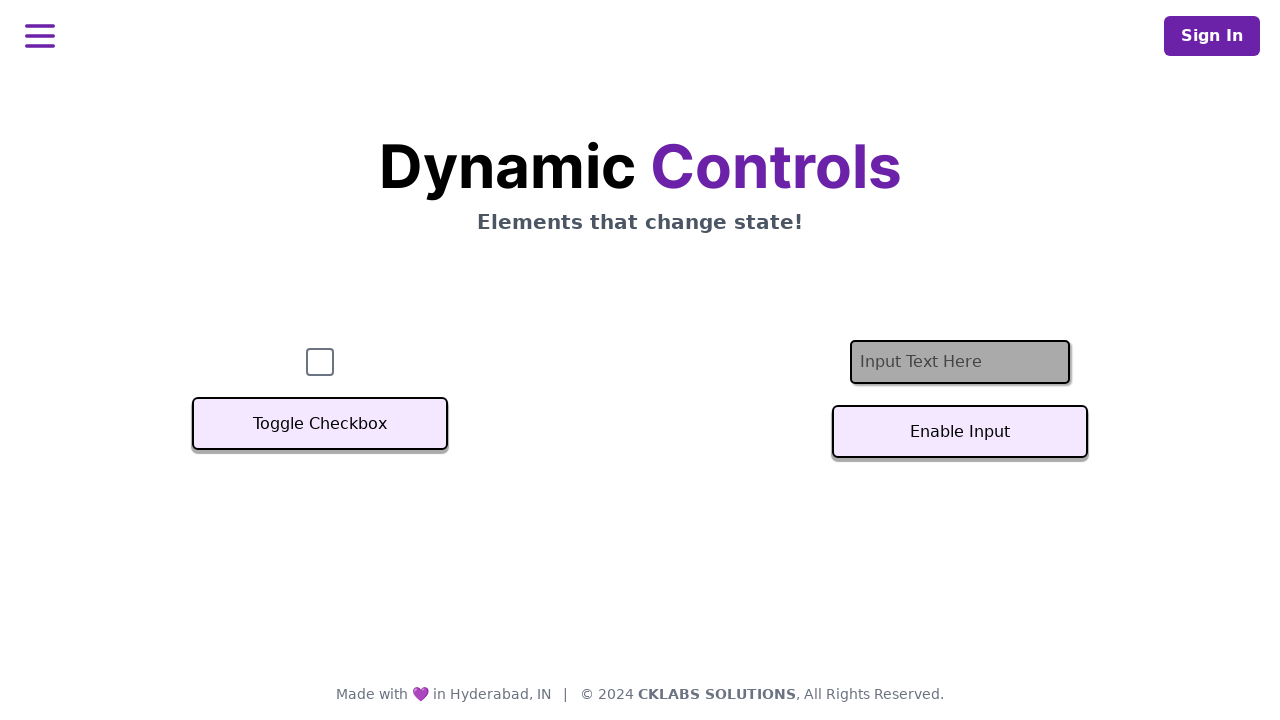

Clicked 'Toggle Checkbox' button to hide the checkbox at (320, 424) on button:has-text('Toggle Checkbox')
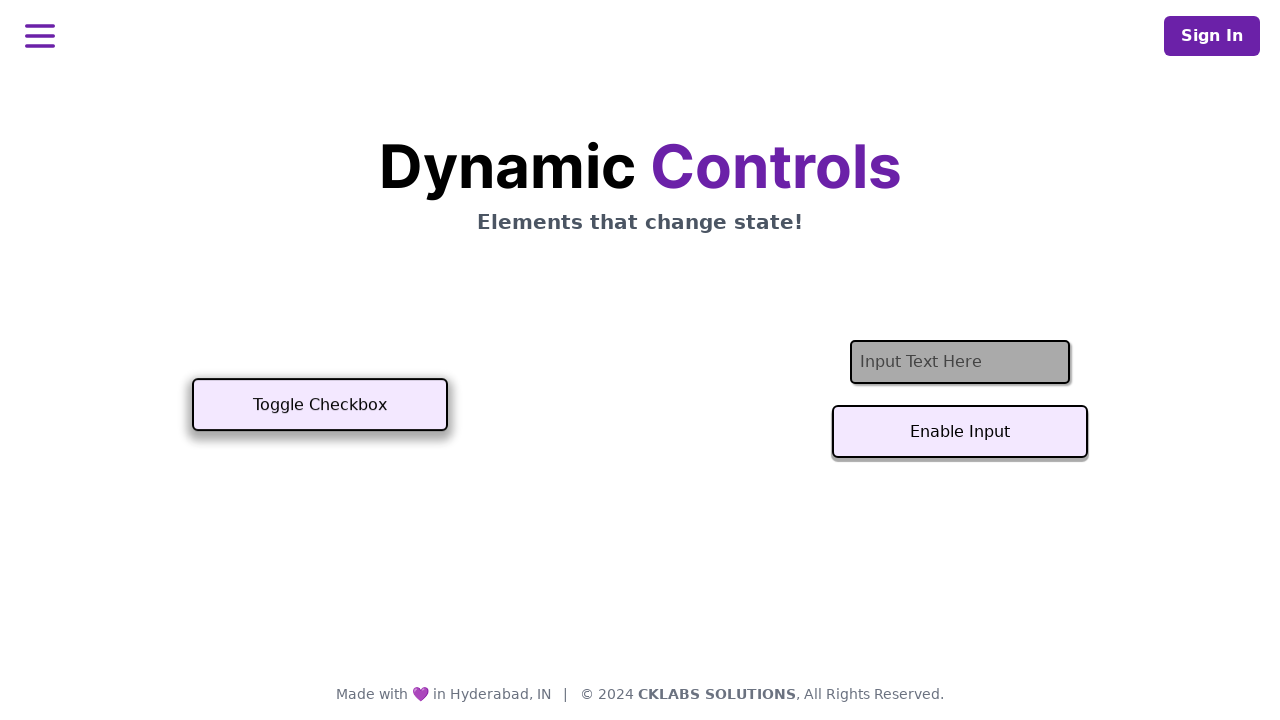

Checkbox became hidden
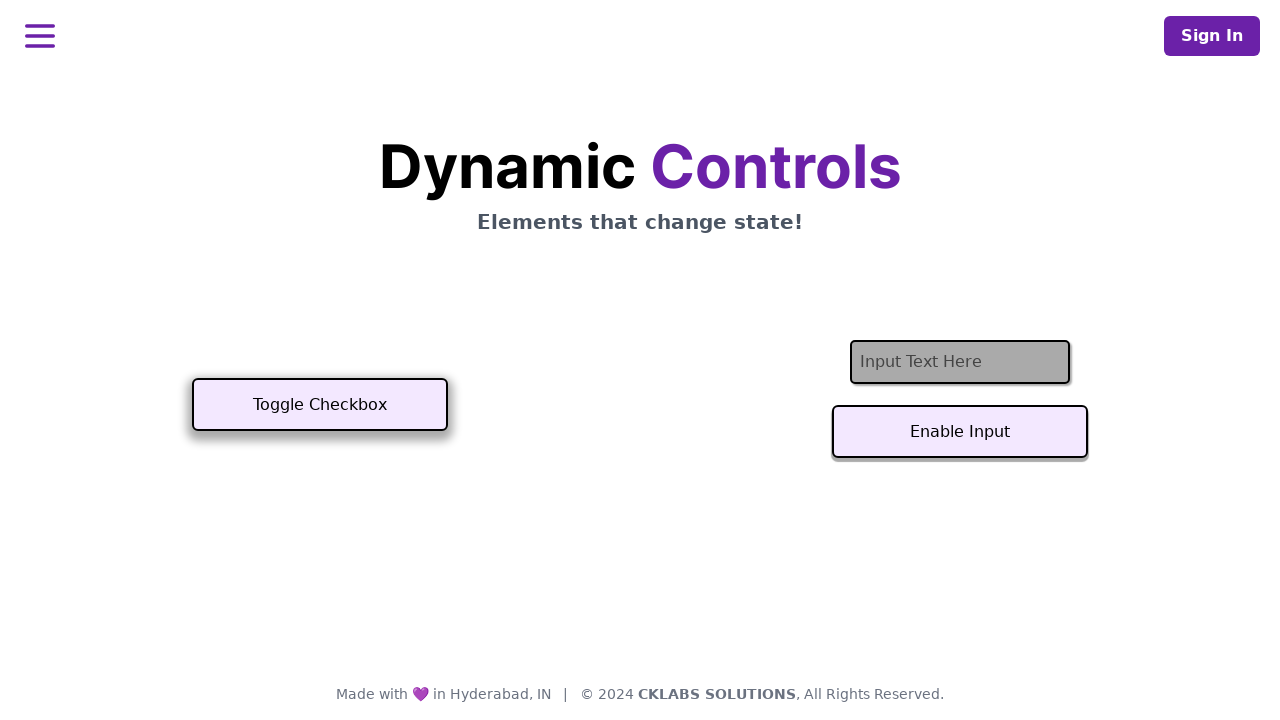

Clicked 'Toggle Checkbox' button to show the checkbox again at (320, 405) on button:has-text('Toggle Checkbox')
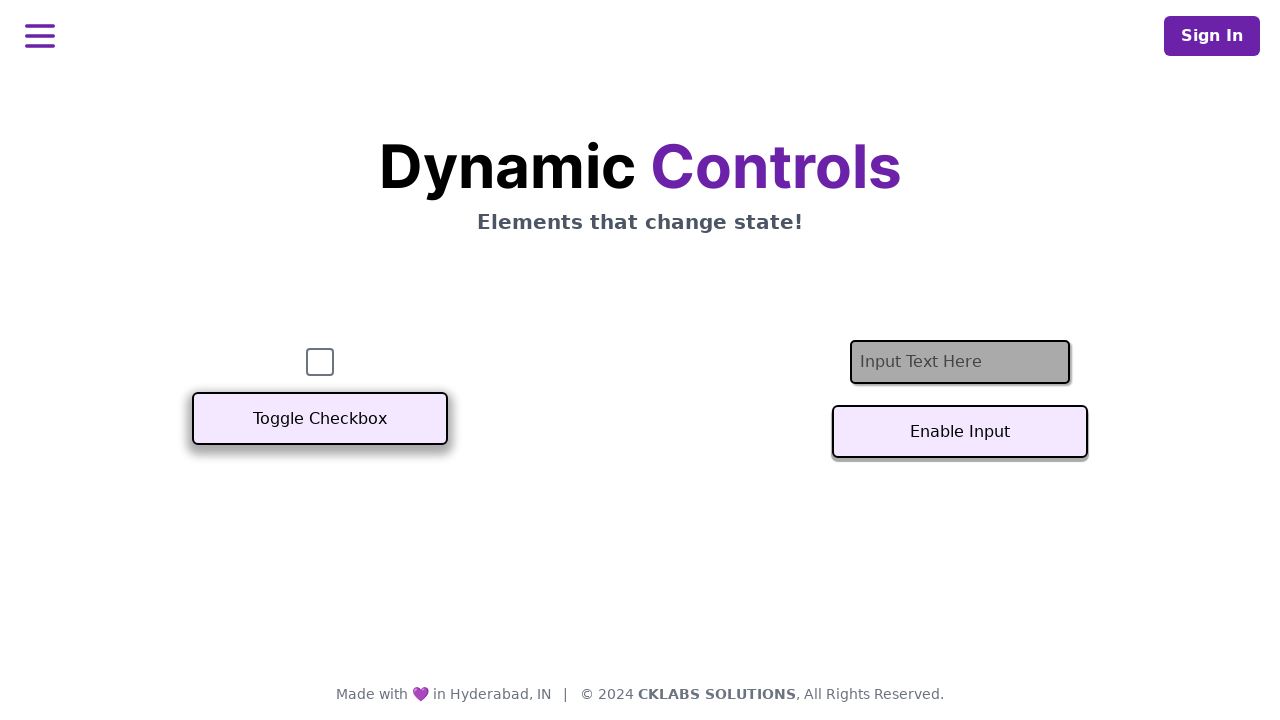

Checkbox became visible
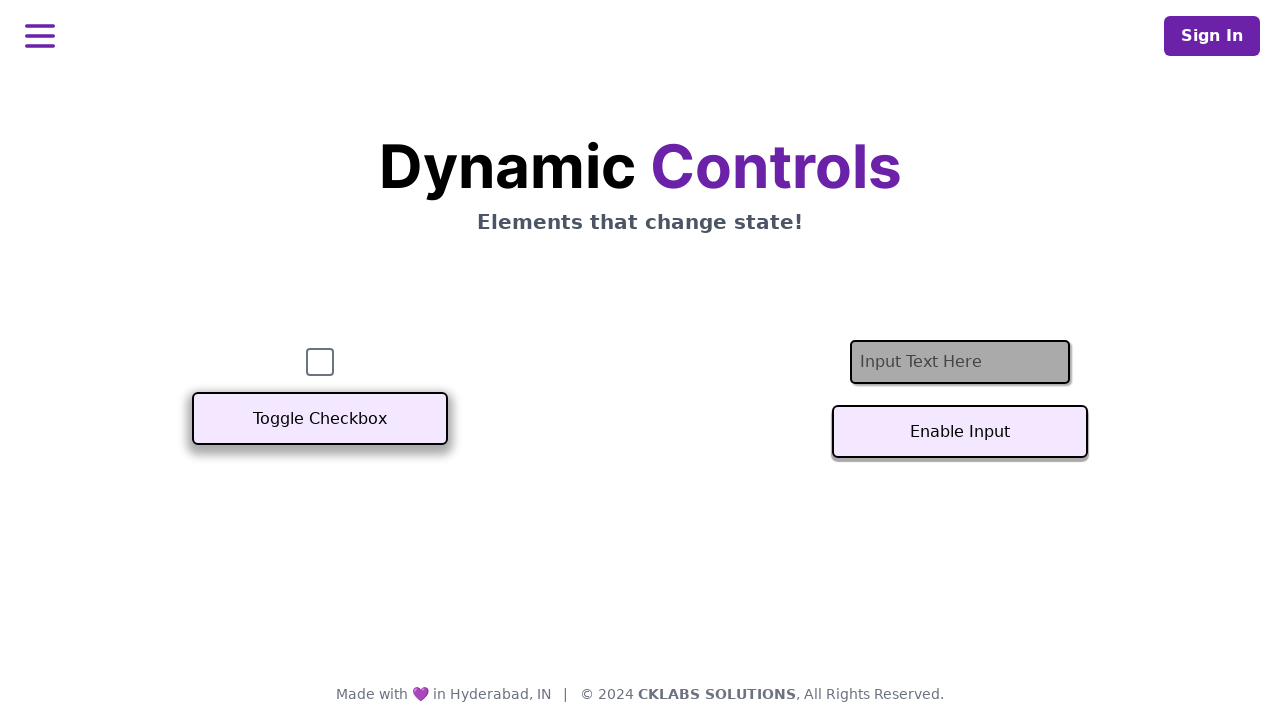

Clicked the now-visible checkbox at (320, 362) on #checkbox
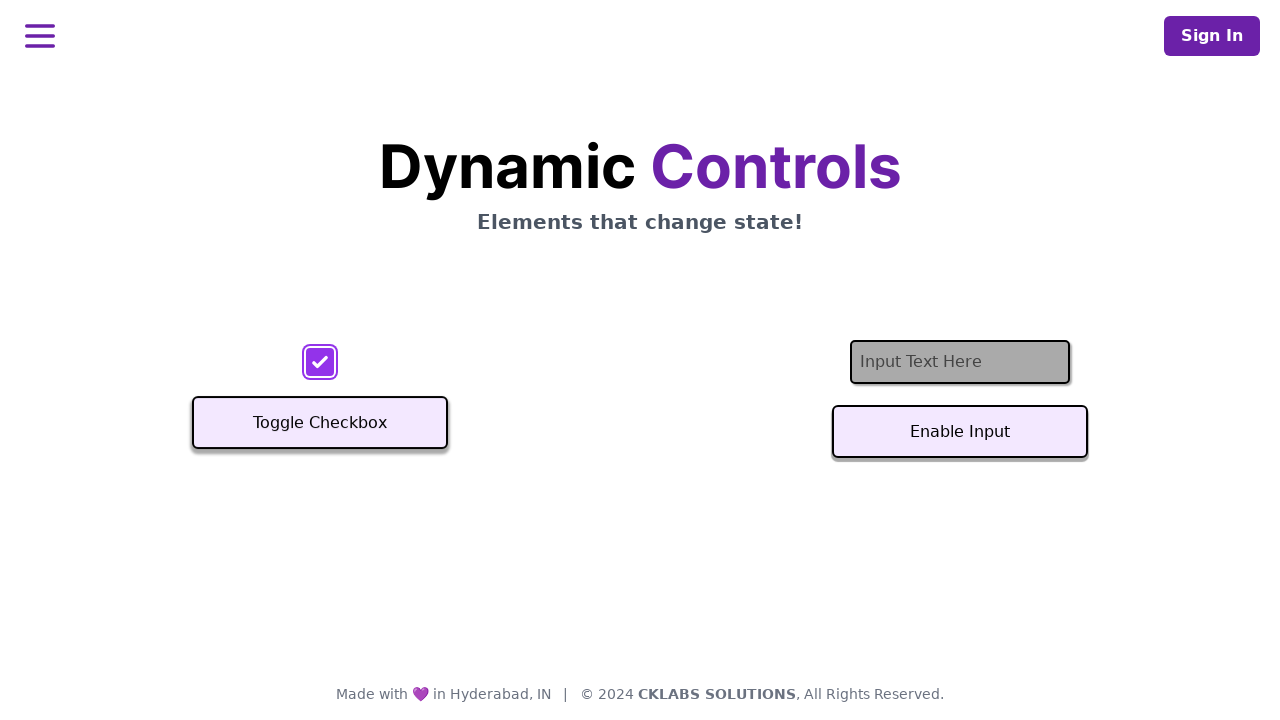

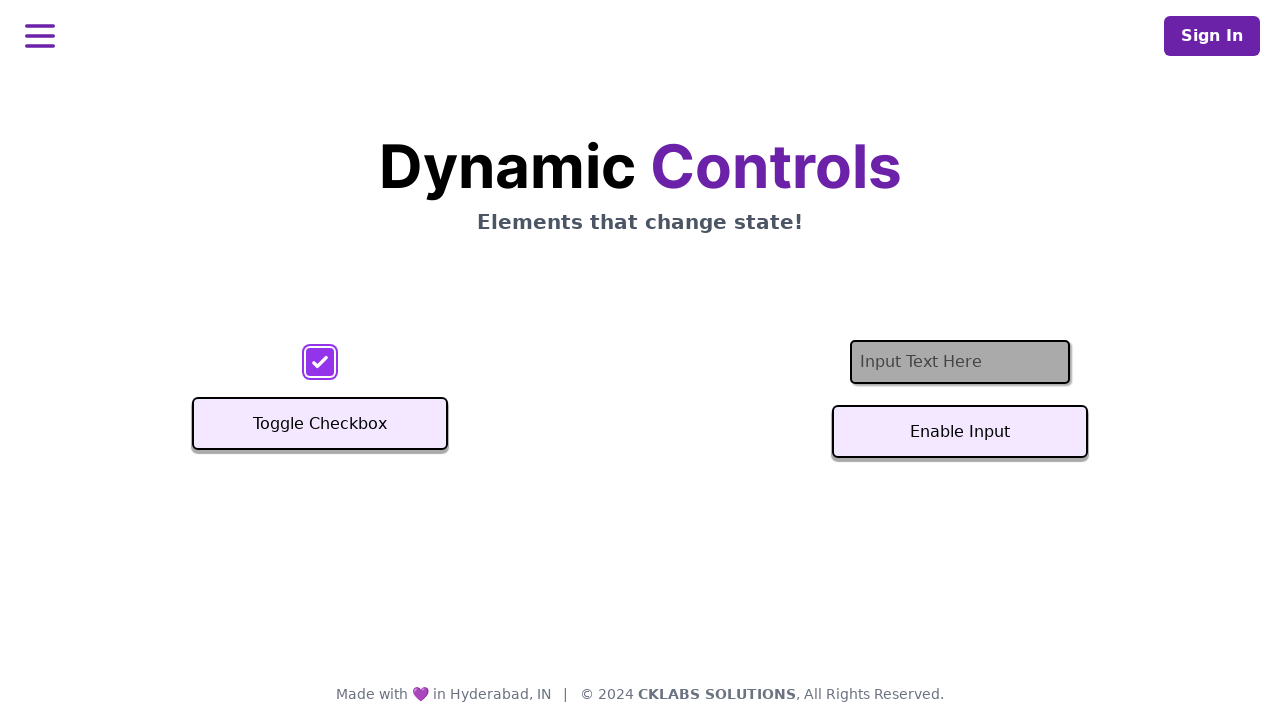